Tests JavaScript alert handling by clicking a button to trigger an alert and accepting it

Starting URL: https://the-internet.herokuapp.com/javascript_alerts

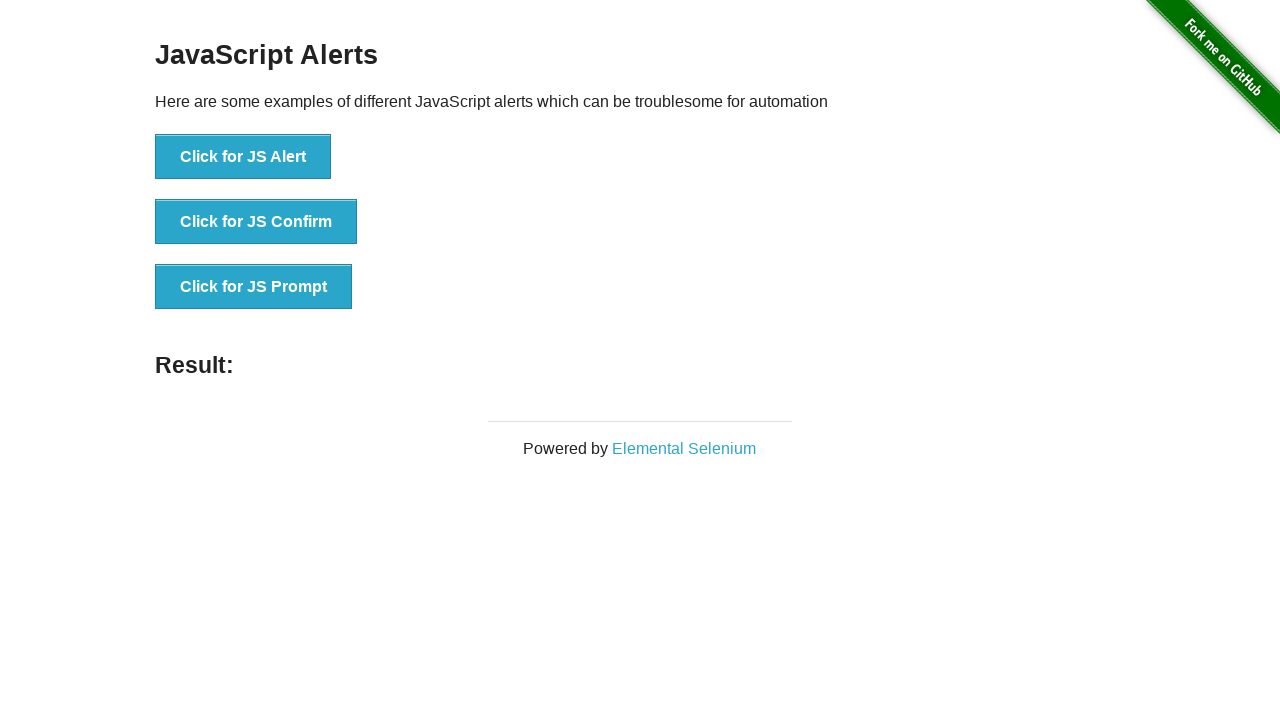

Clicked button to trigger JavaScript alert at (243, 157) on xpath=//button[.='Click for JS Alert']
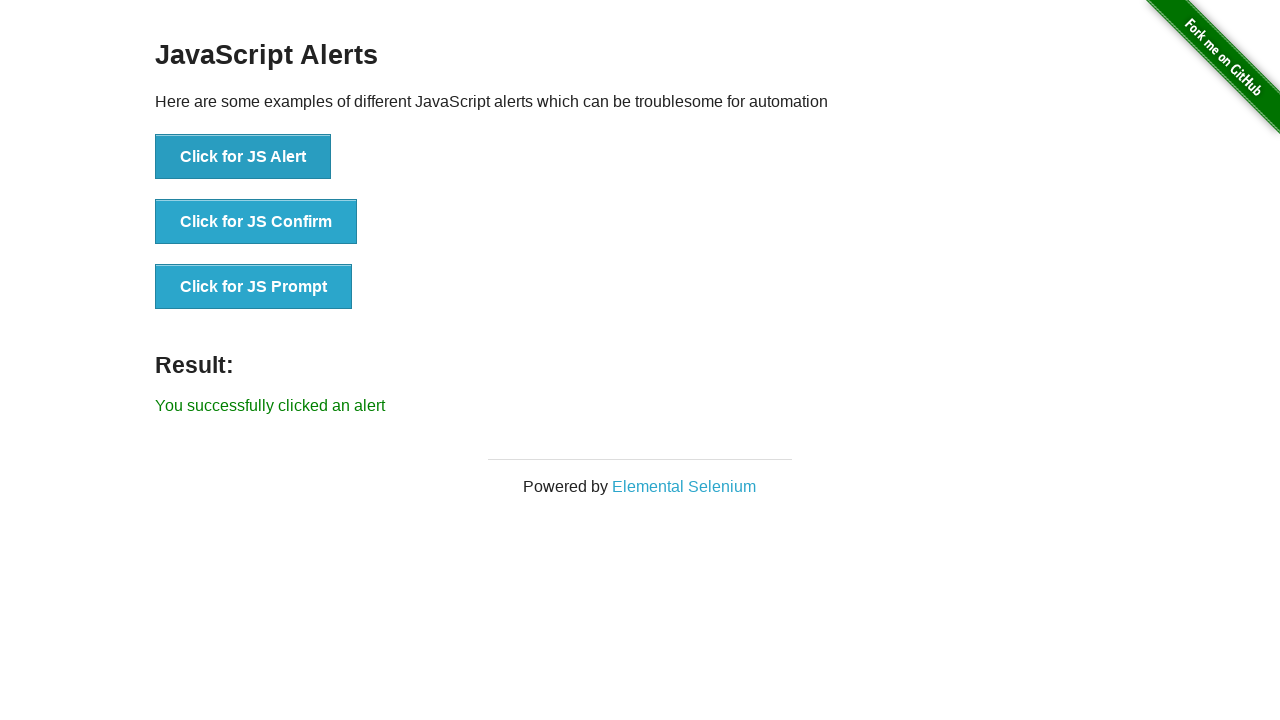

Set up dialog handler to accept alert
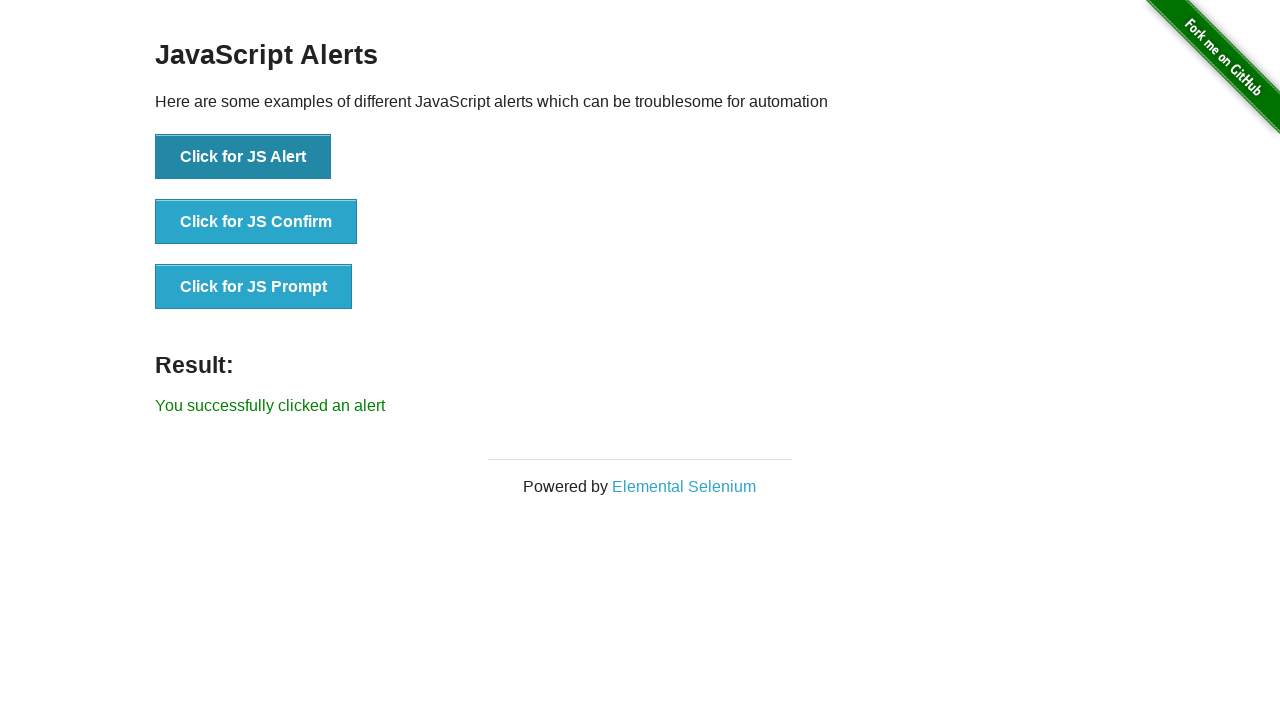

Verified result message is displayed after accepting alert
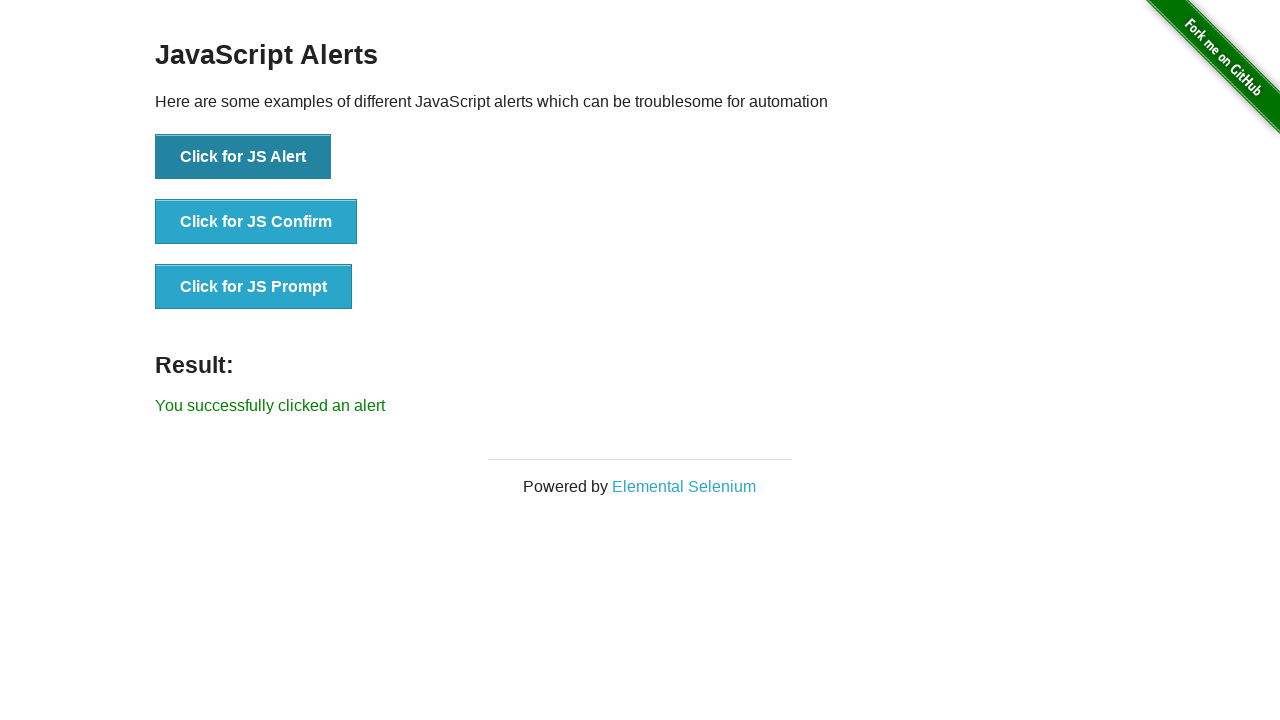

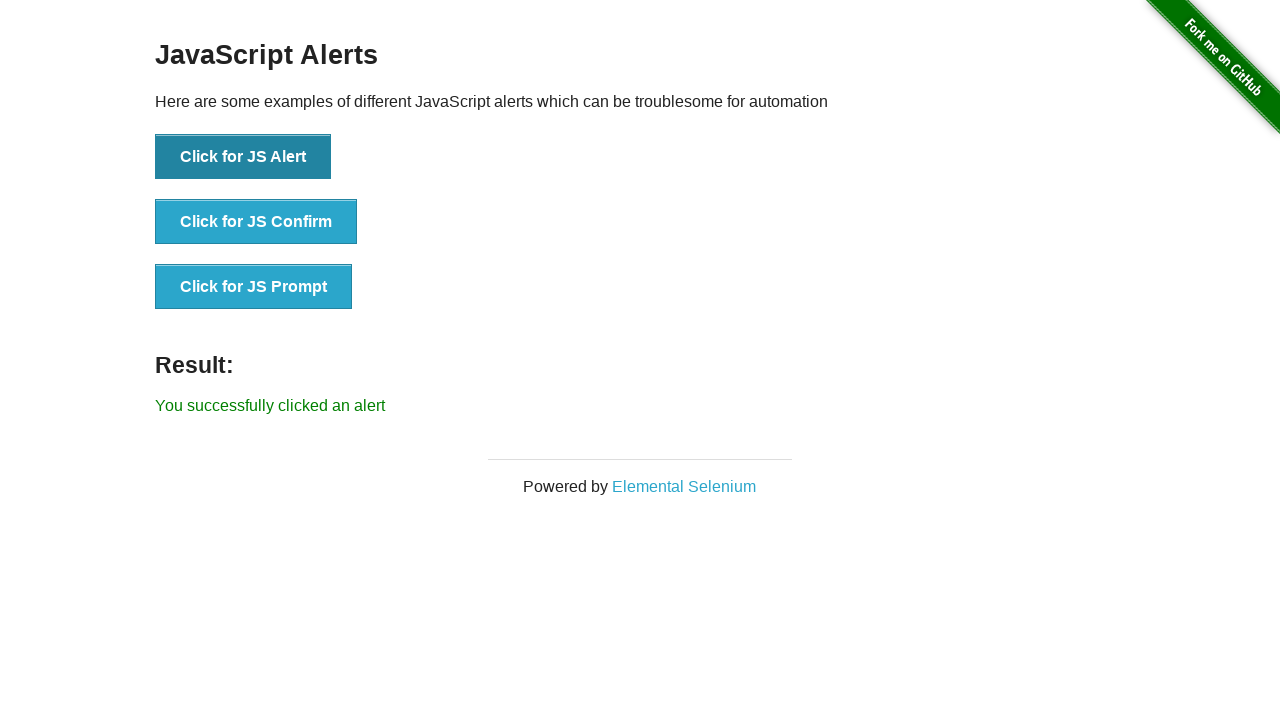